Navigates to the Widgets section by clicking on the Widgets card

Starting URL: https://demoqa.com/

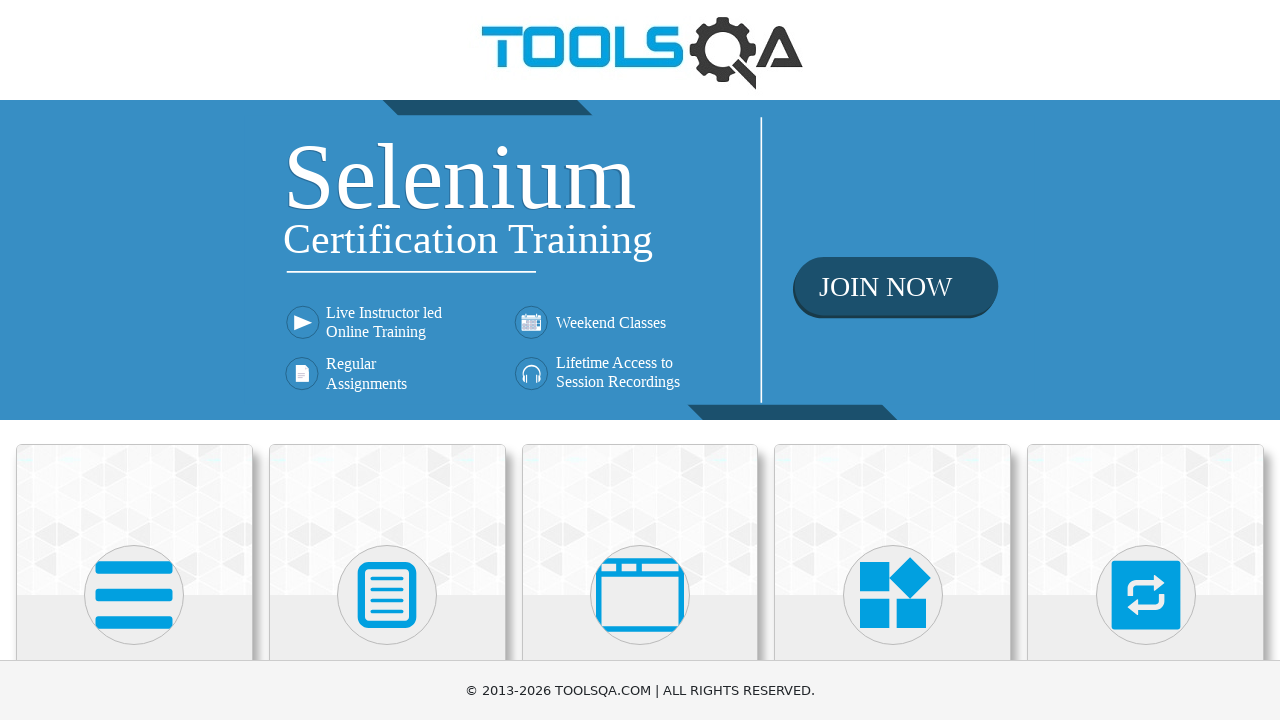

Located all card elements on the page
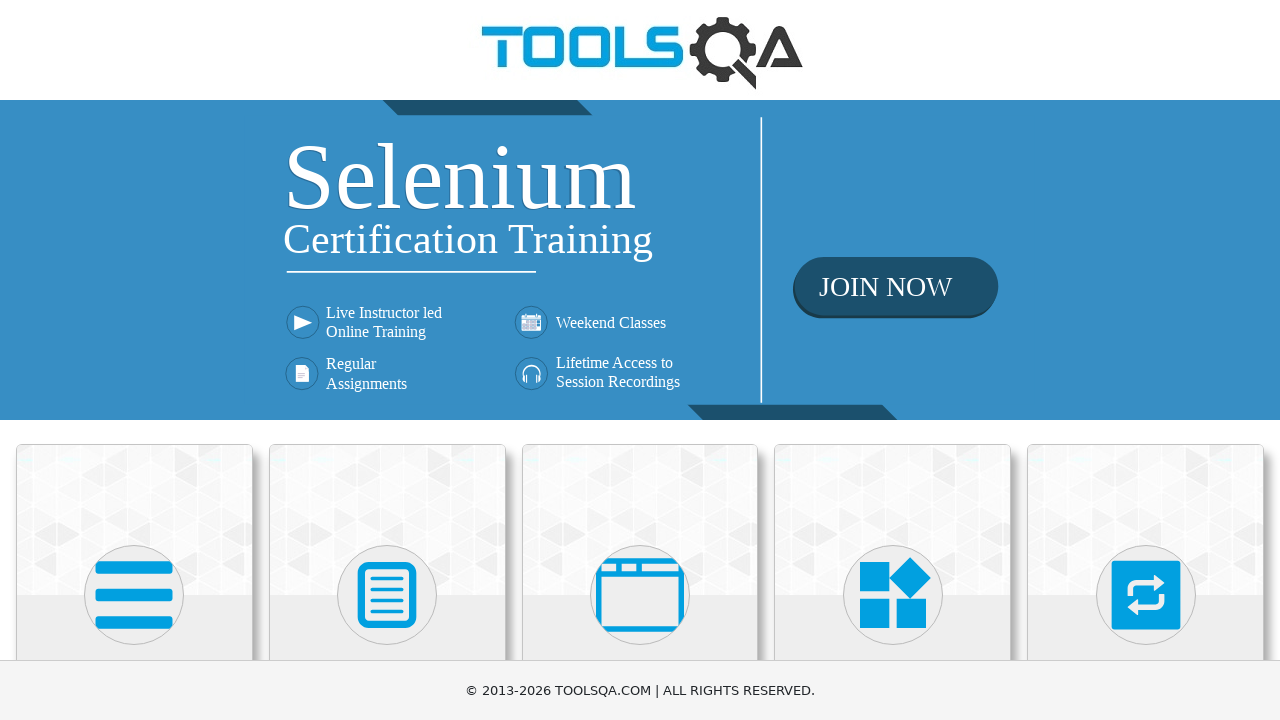

Scrolled Widgets card into view
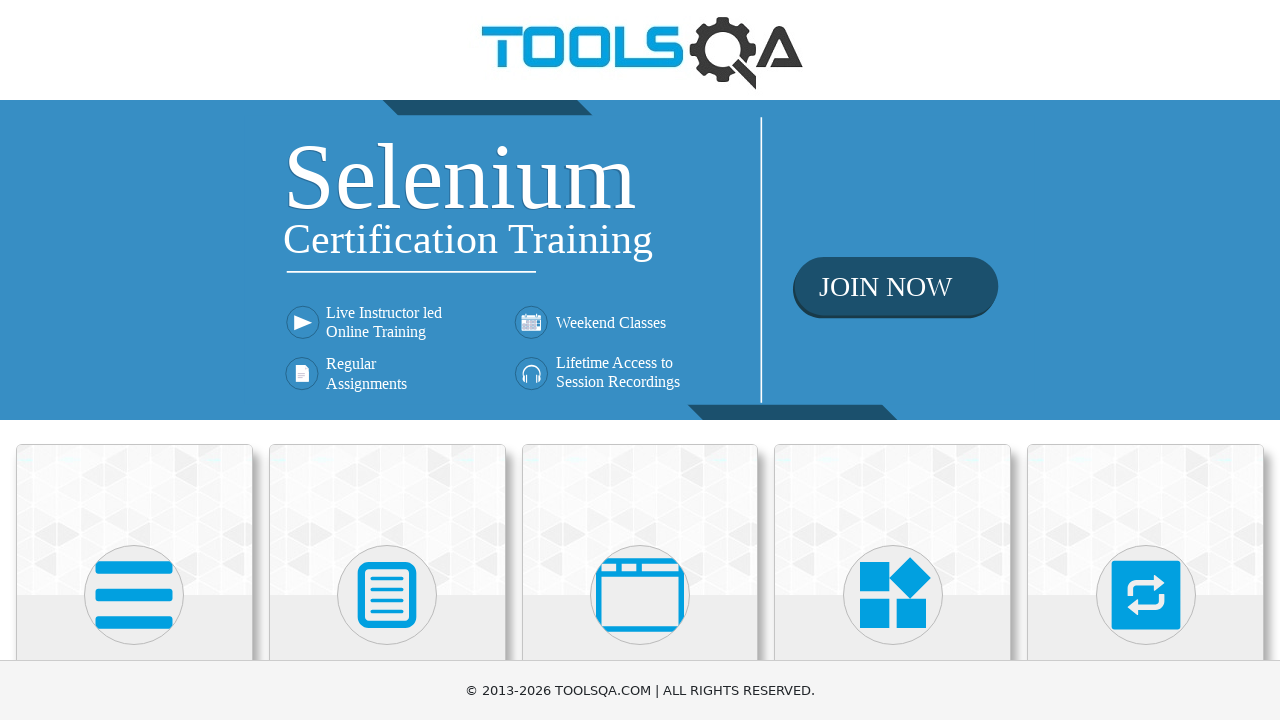

Clicked on the Widgets card at (893, 360) on .card-body >> nth=3
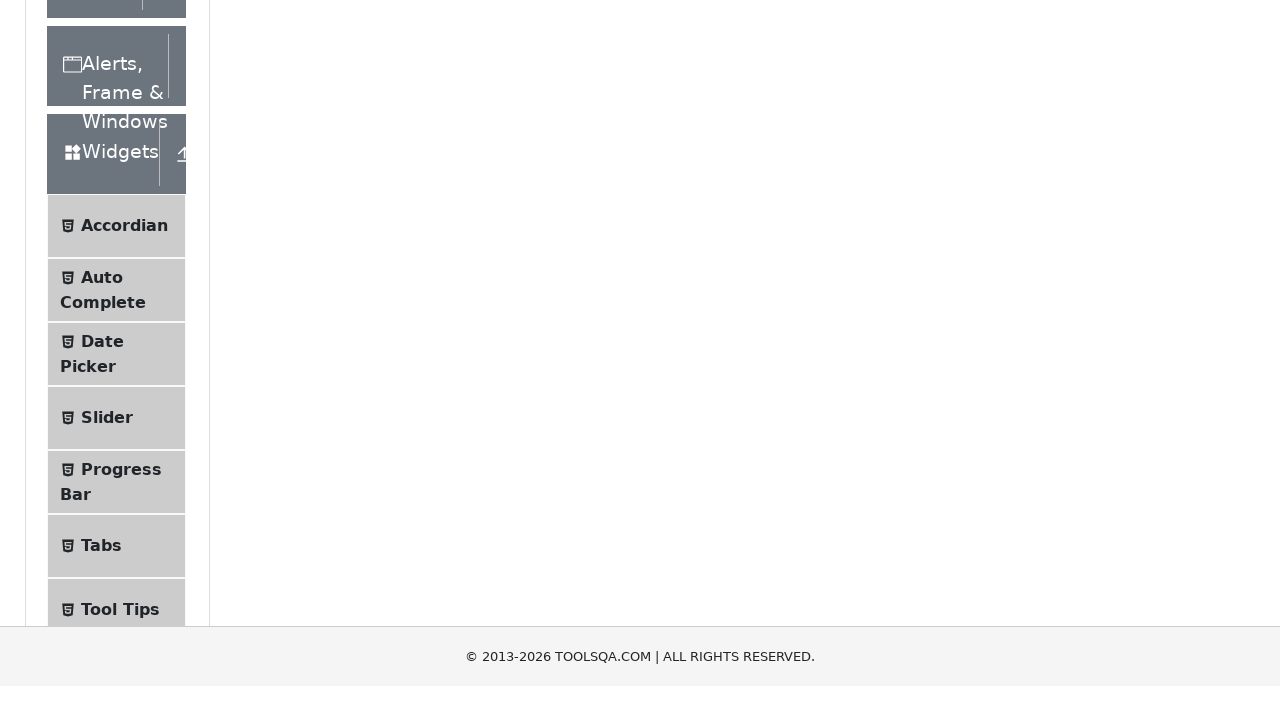

Verified navigation to Widgets section at https://demoqa.com/widgets
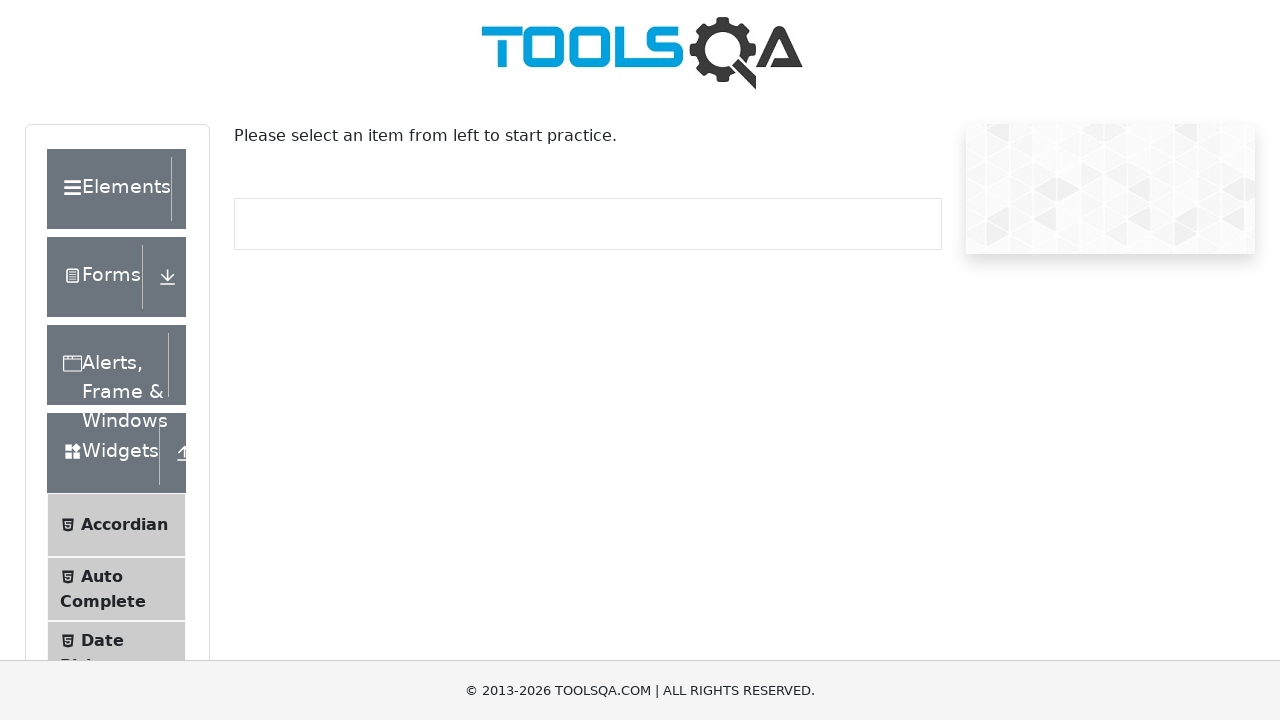

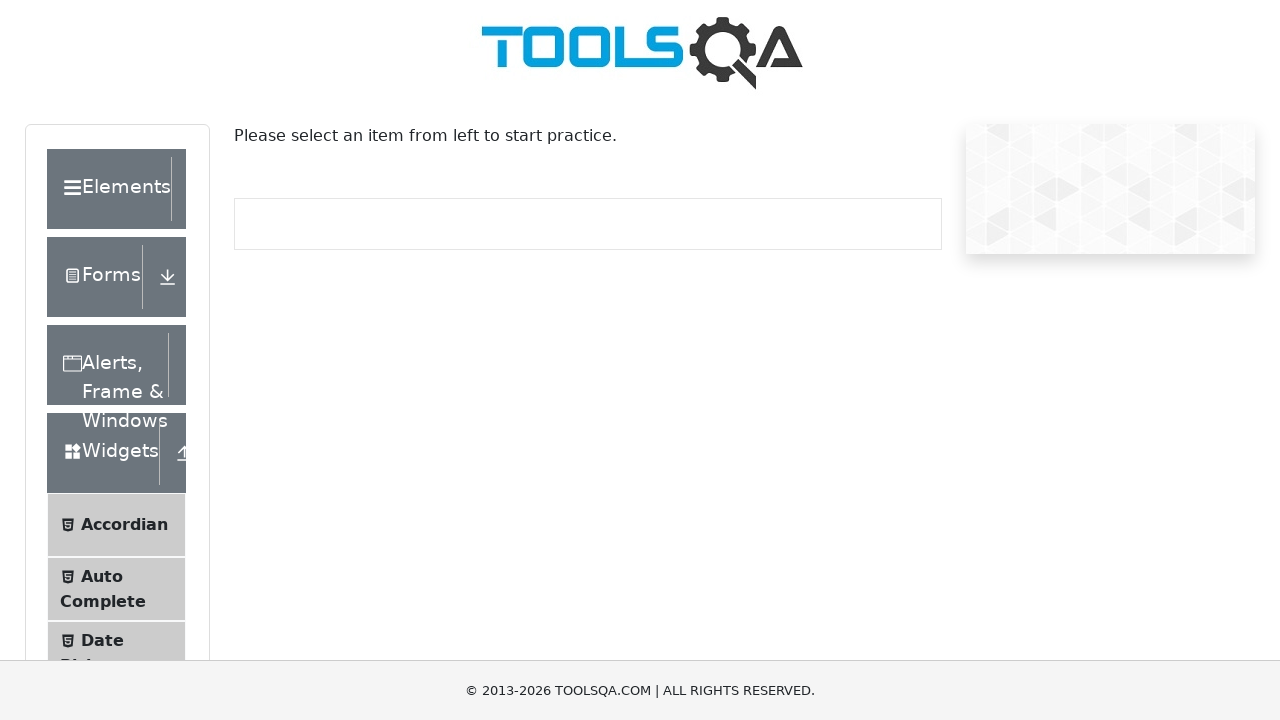